Validates date input fields on the HTML Elements page by entering dates

Starting URL: https://techglobal-training.com/frontend

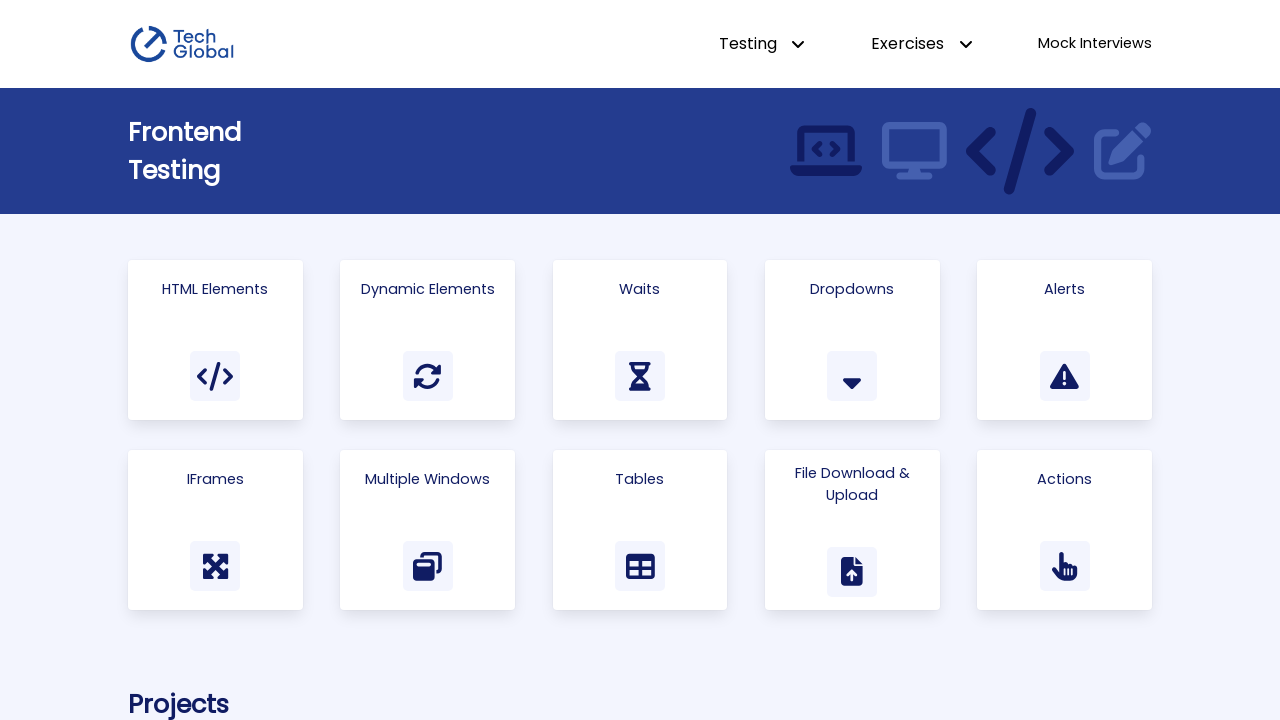

Clicked on Html Elements link at (215, 289) on text=Html Elements
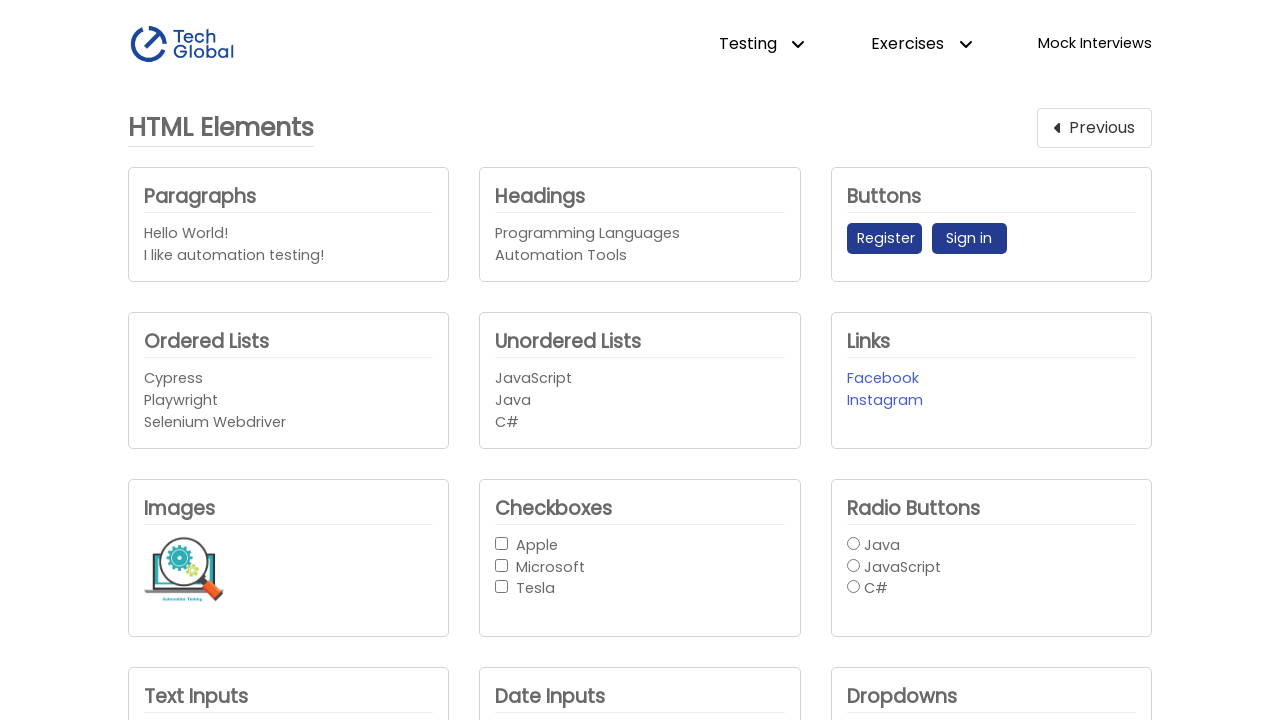

Filled first date input field with '10/10/2023' on #date_input1
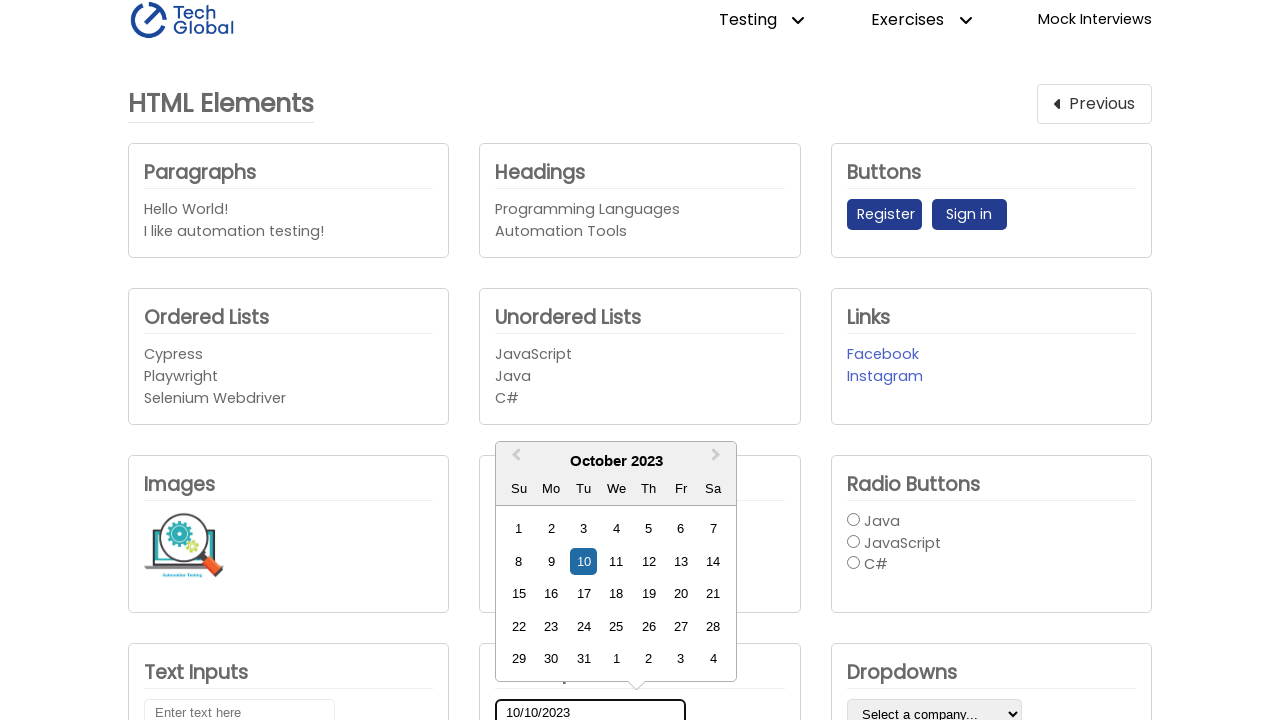

Pressed Enter key on first date input field on #date_input1
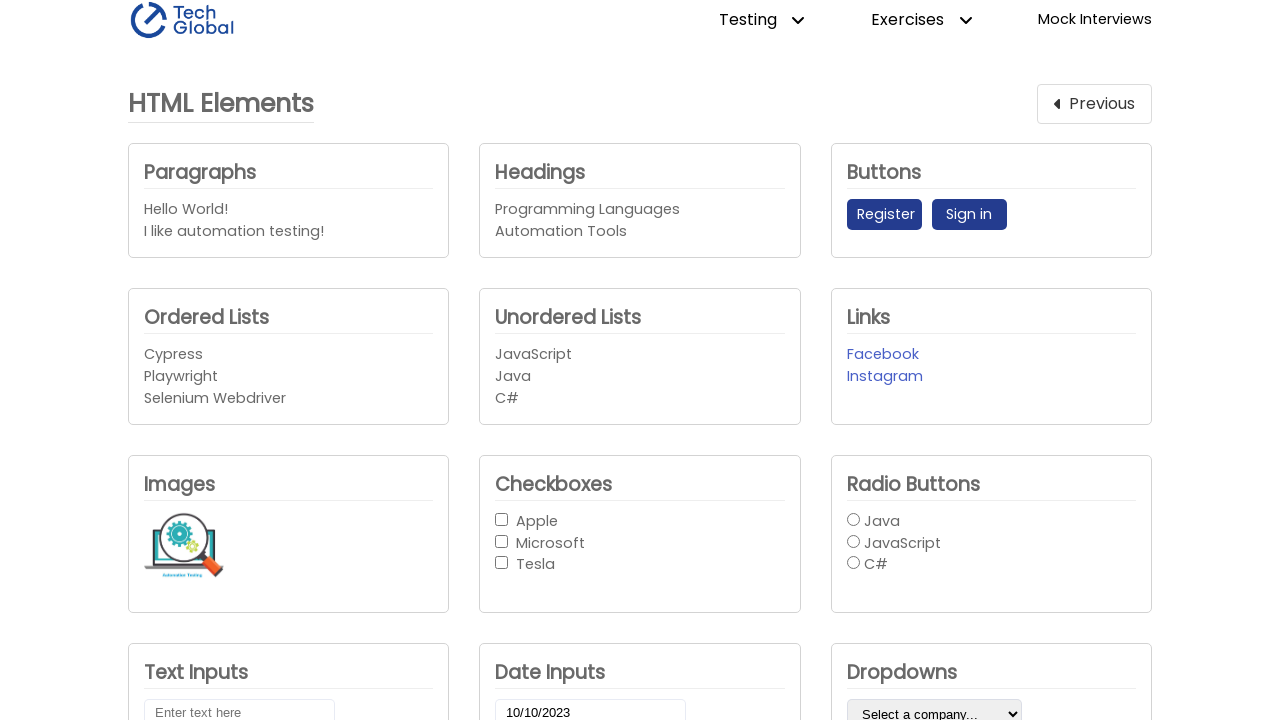

Filled second date input field with '10/10/2023' on #date_input2
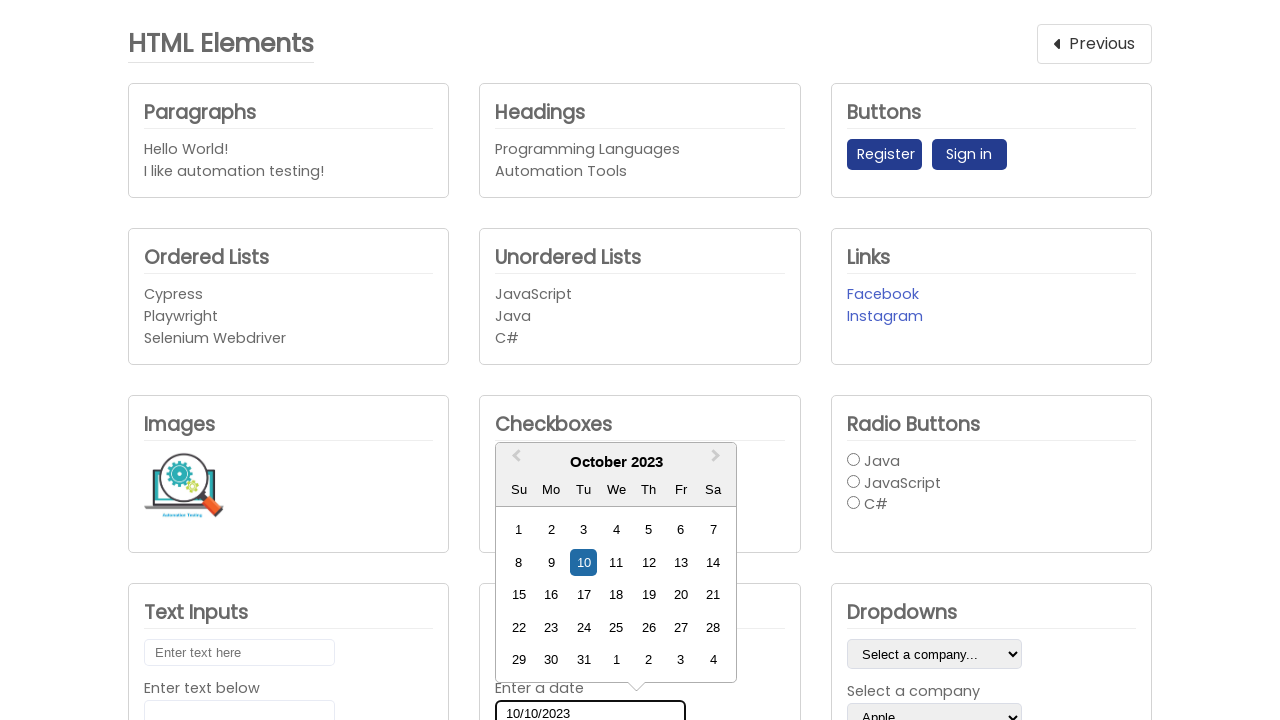

Pressed Enter key on second date input field on #date_input2
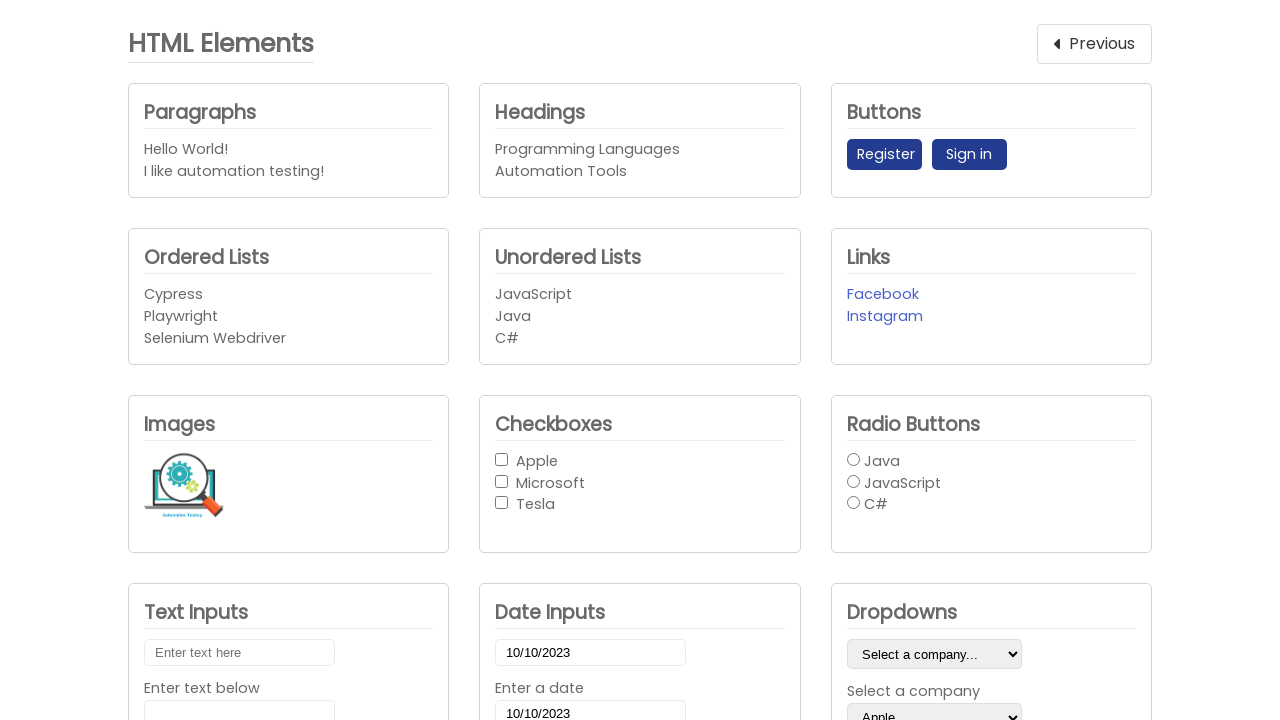

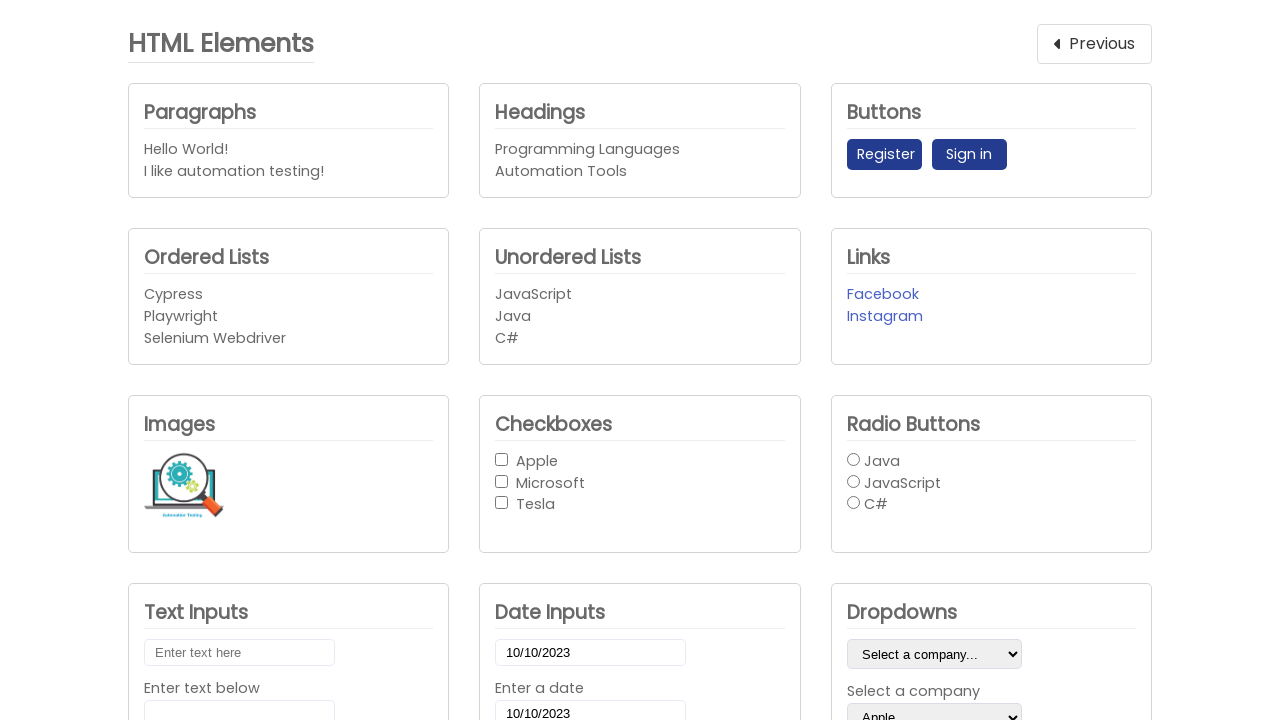